Tests browser window management by navigating to Myntra website, maximizing the window, and verifying window dimensions can be retrieved.

Starting URL: https://www.myntra.com/

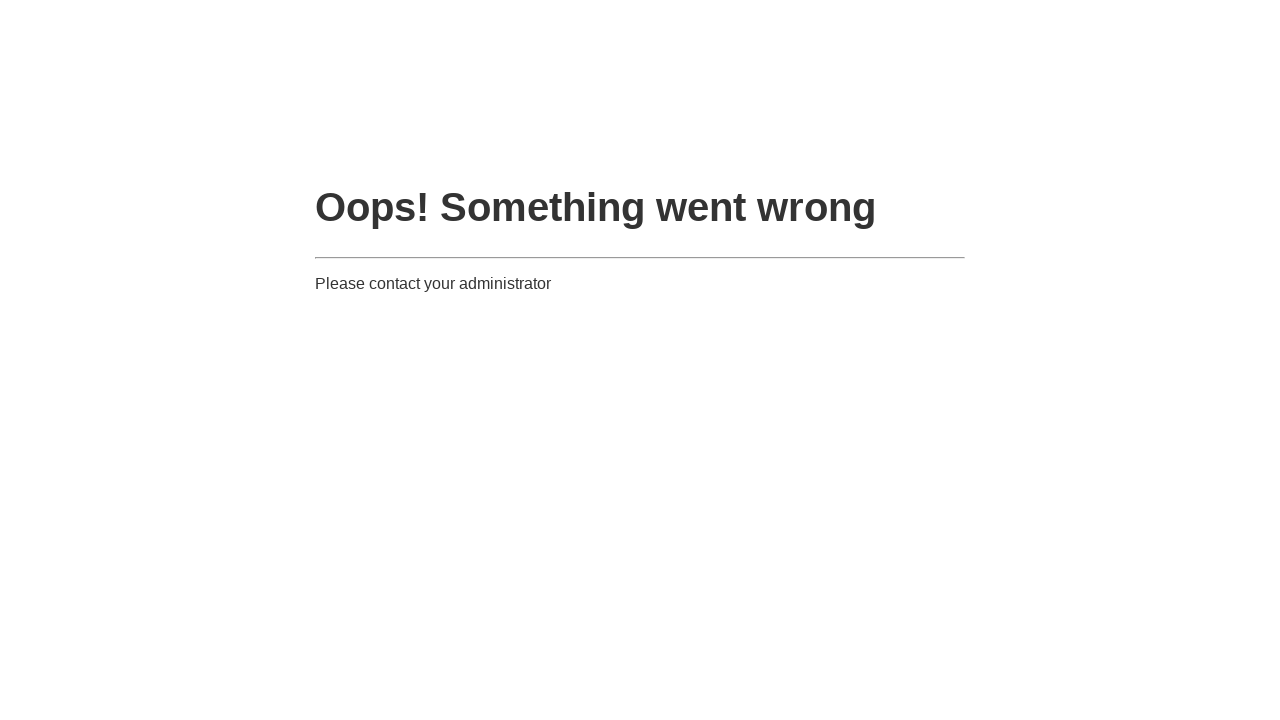

Set viewport size to 1920x1080
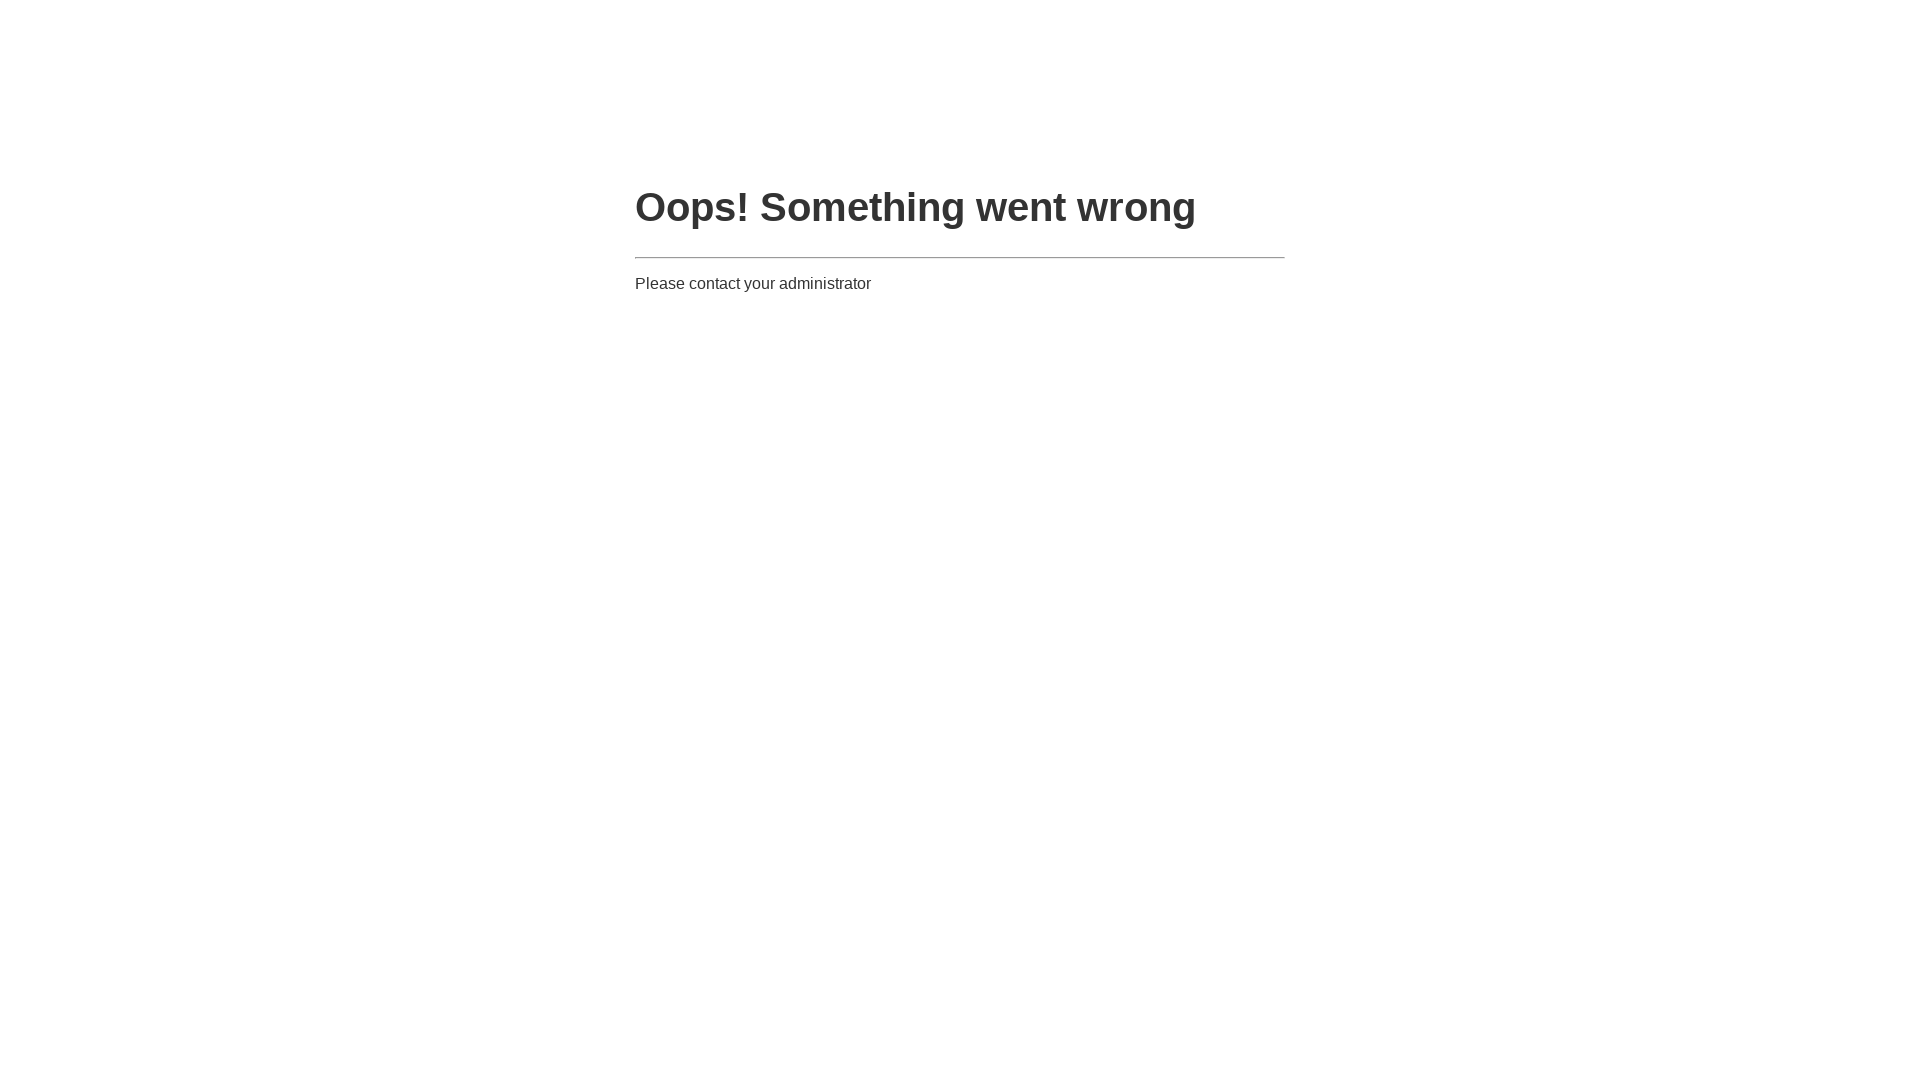

Retrieved current viewport size
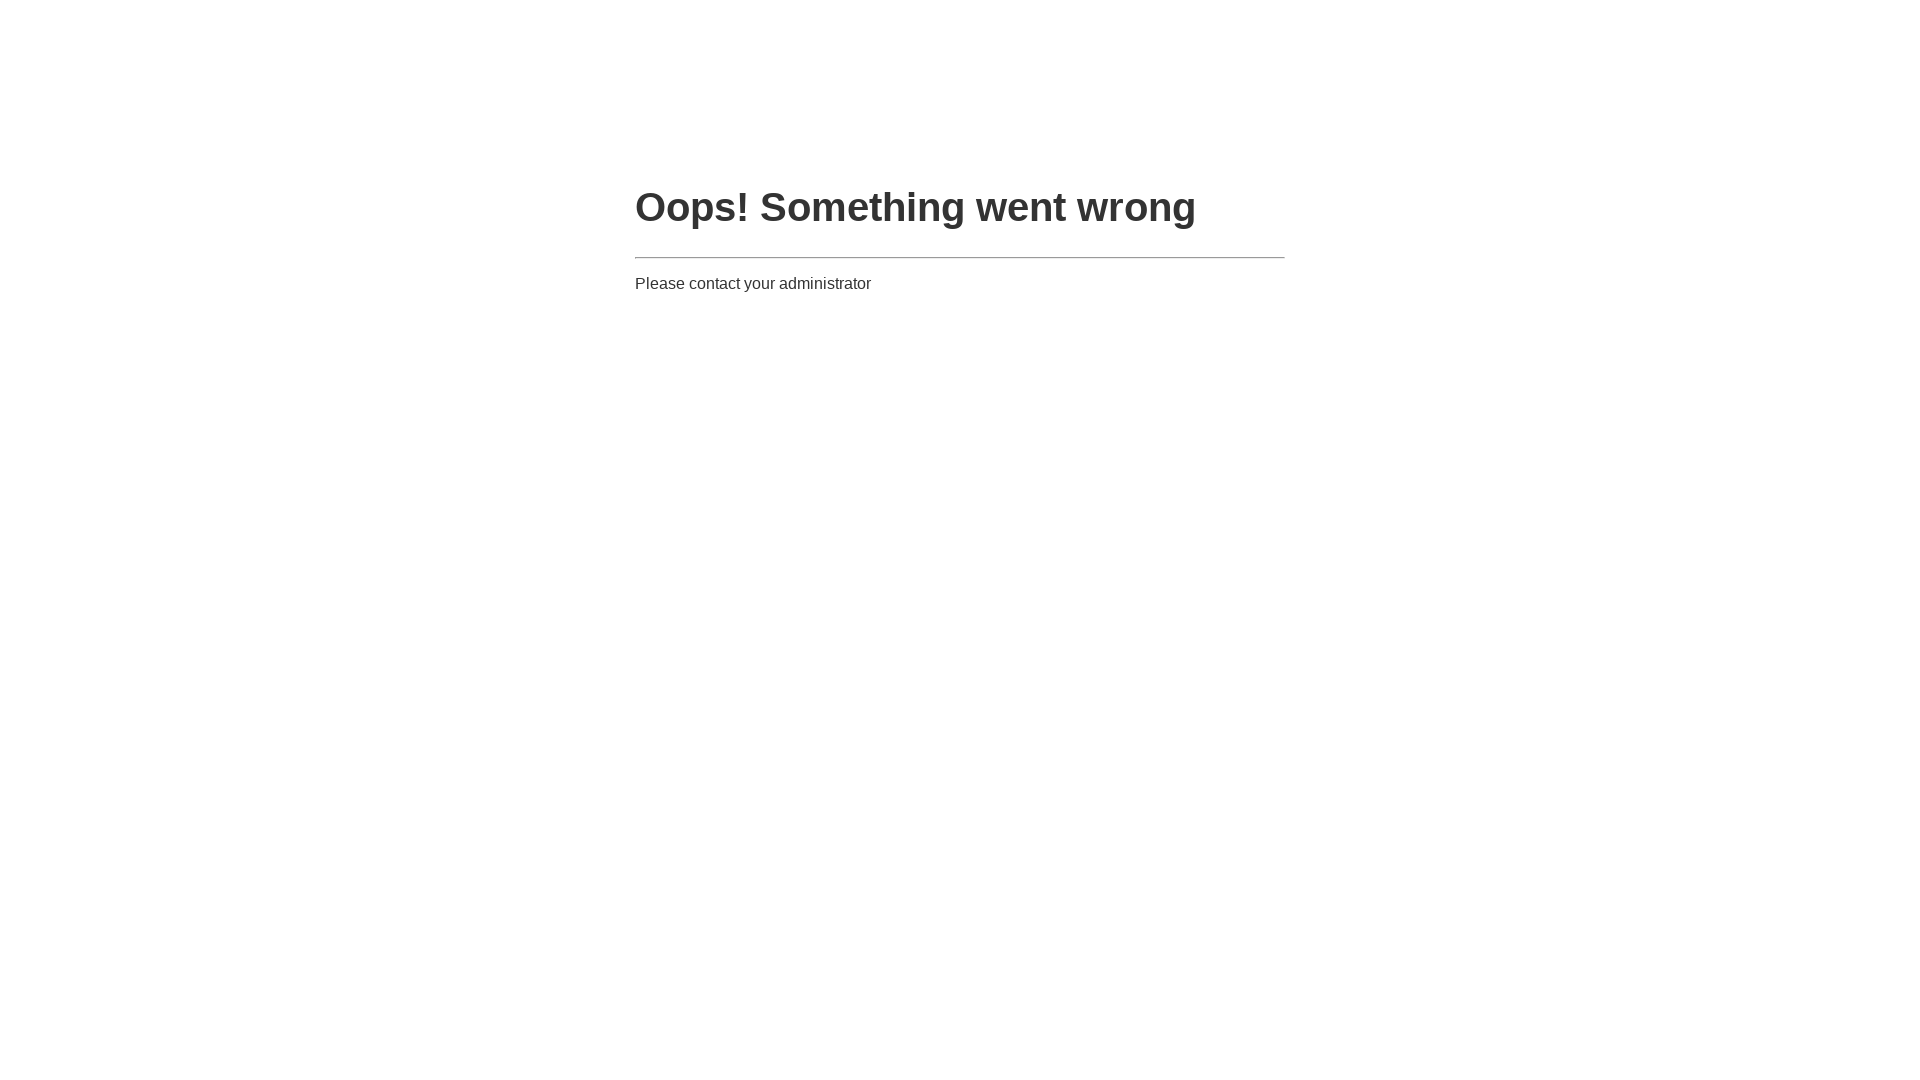

Extracted viewport dimensions: width=1920, height=1080
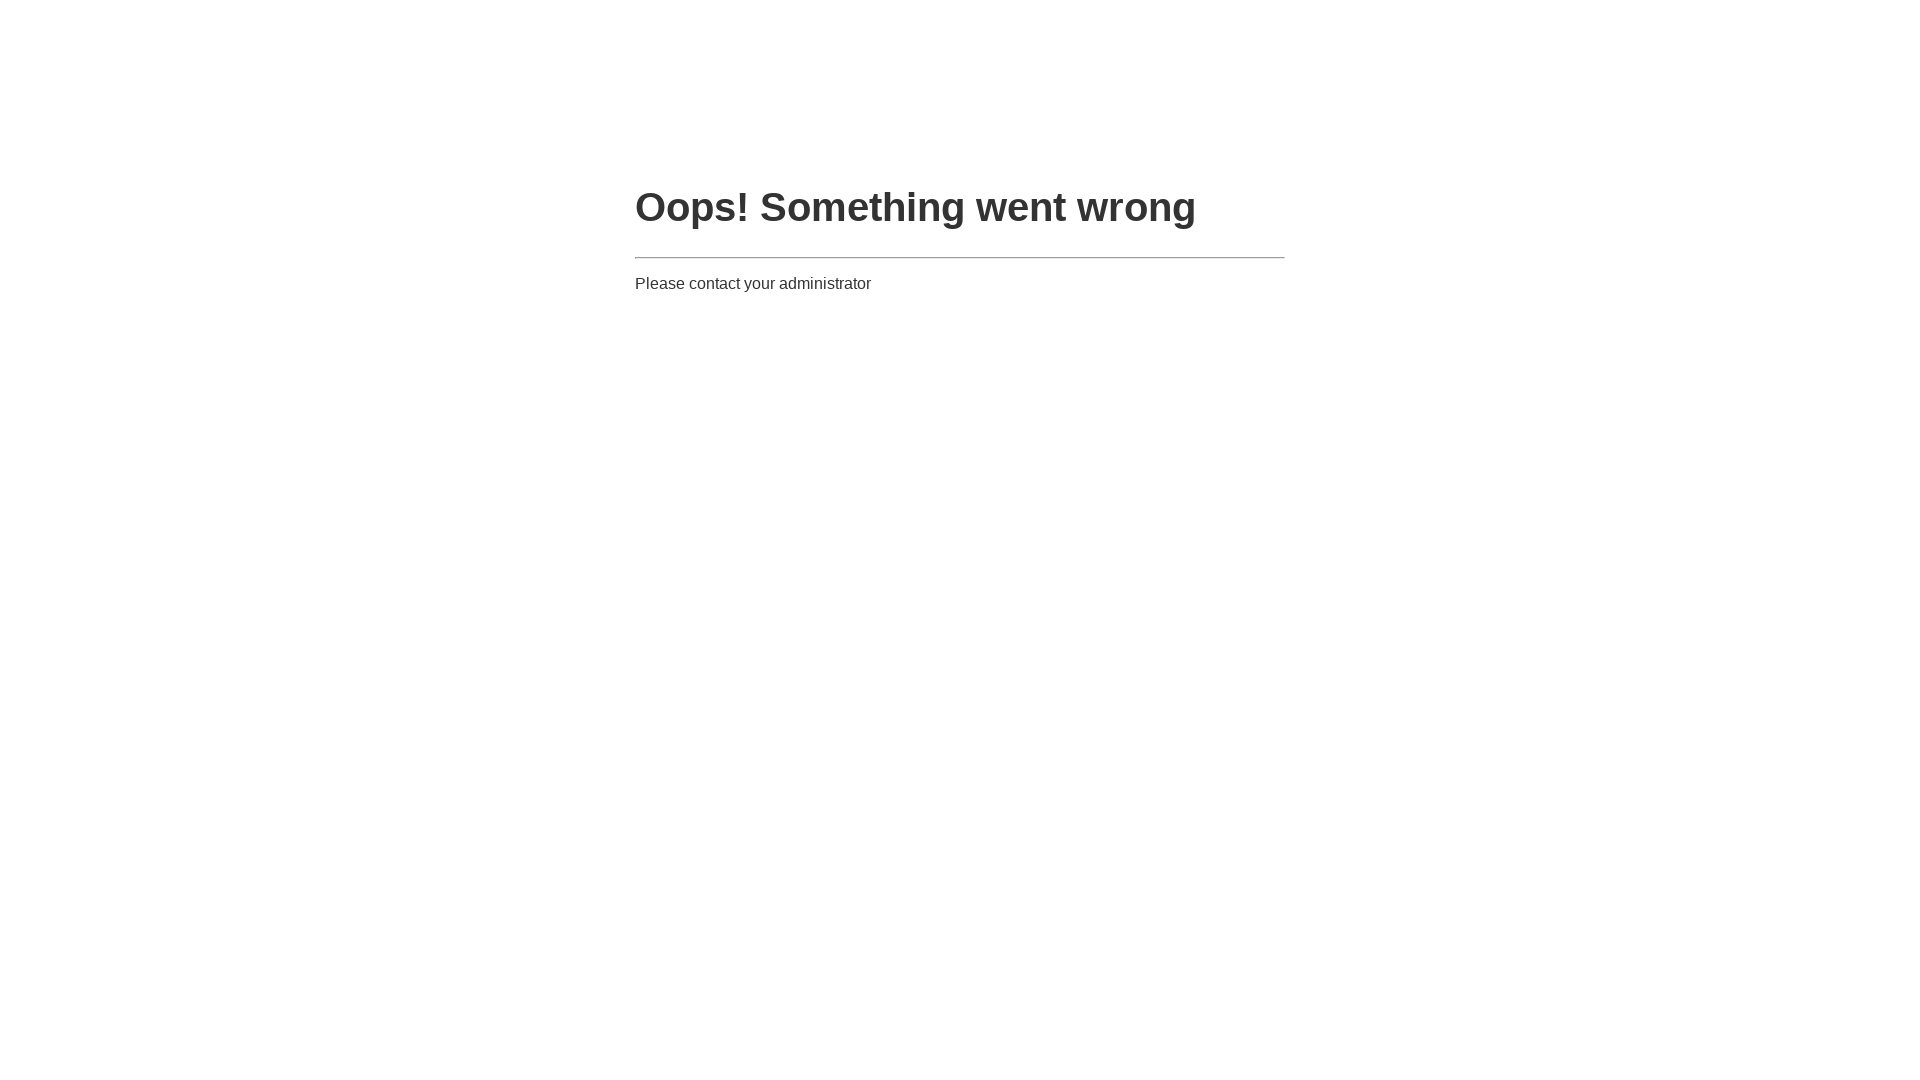

Verified viewport height is 1080
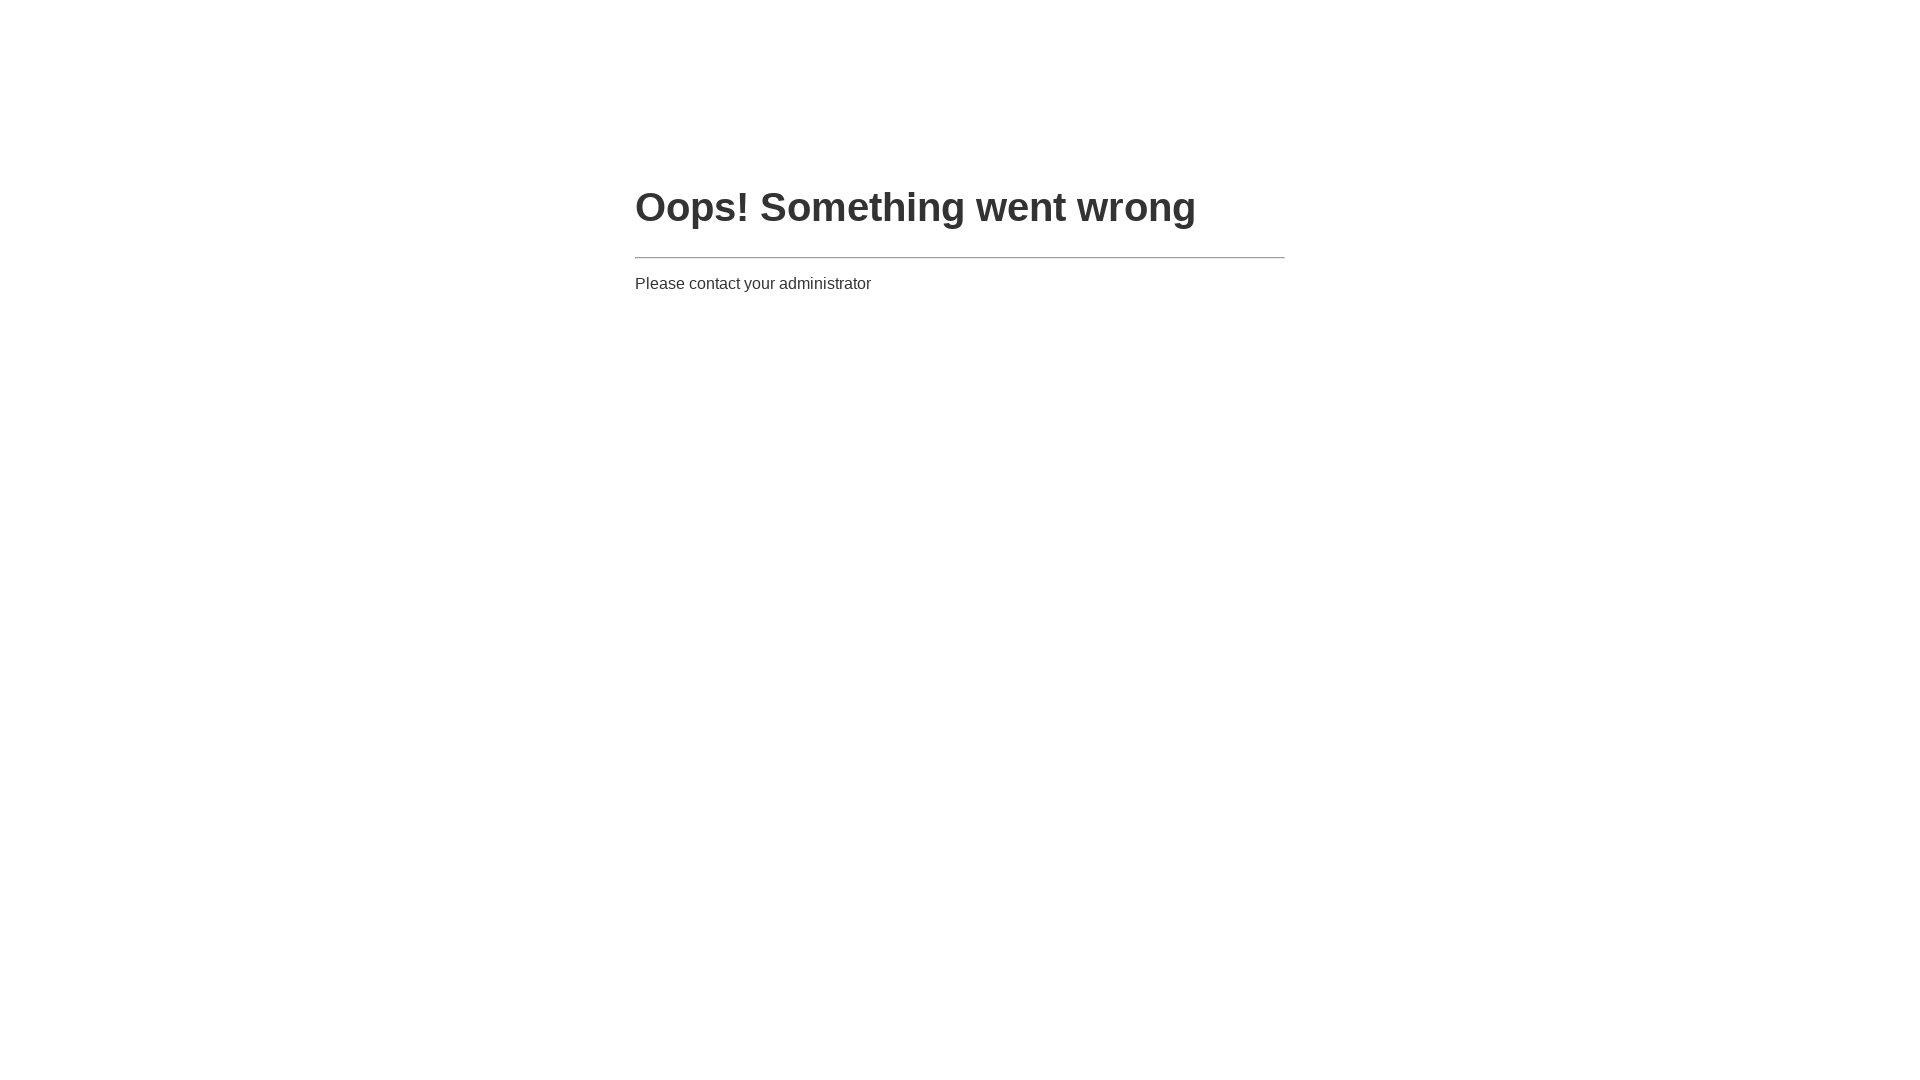

Verified viewport width is 1920
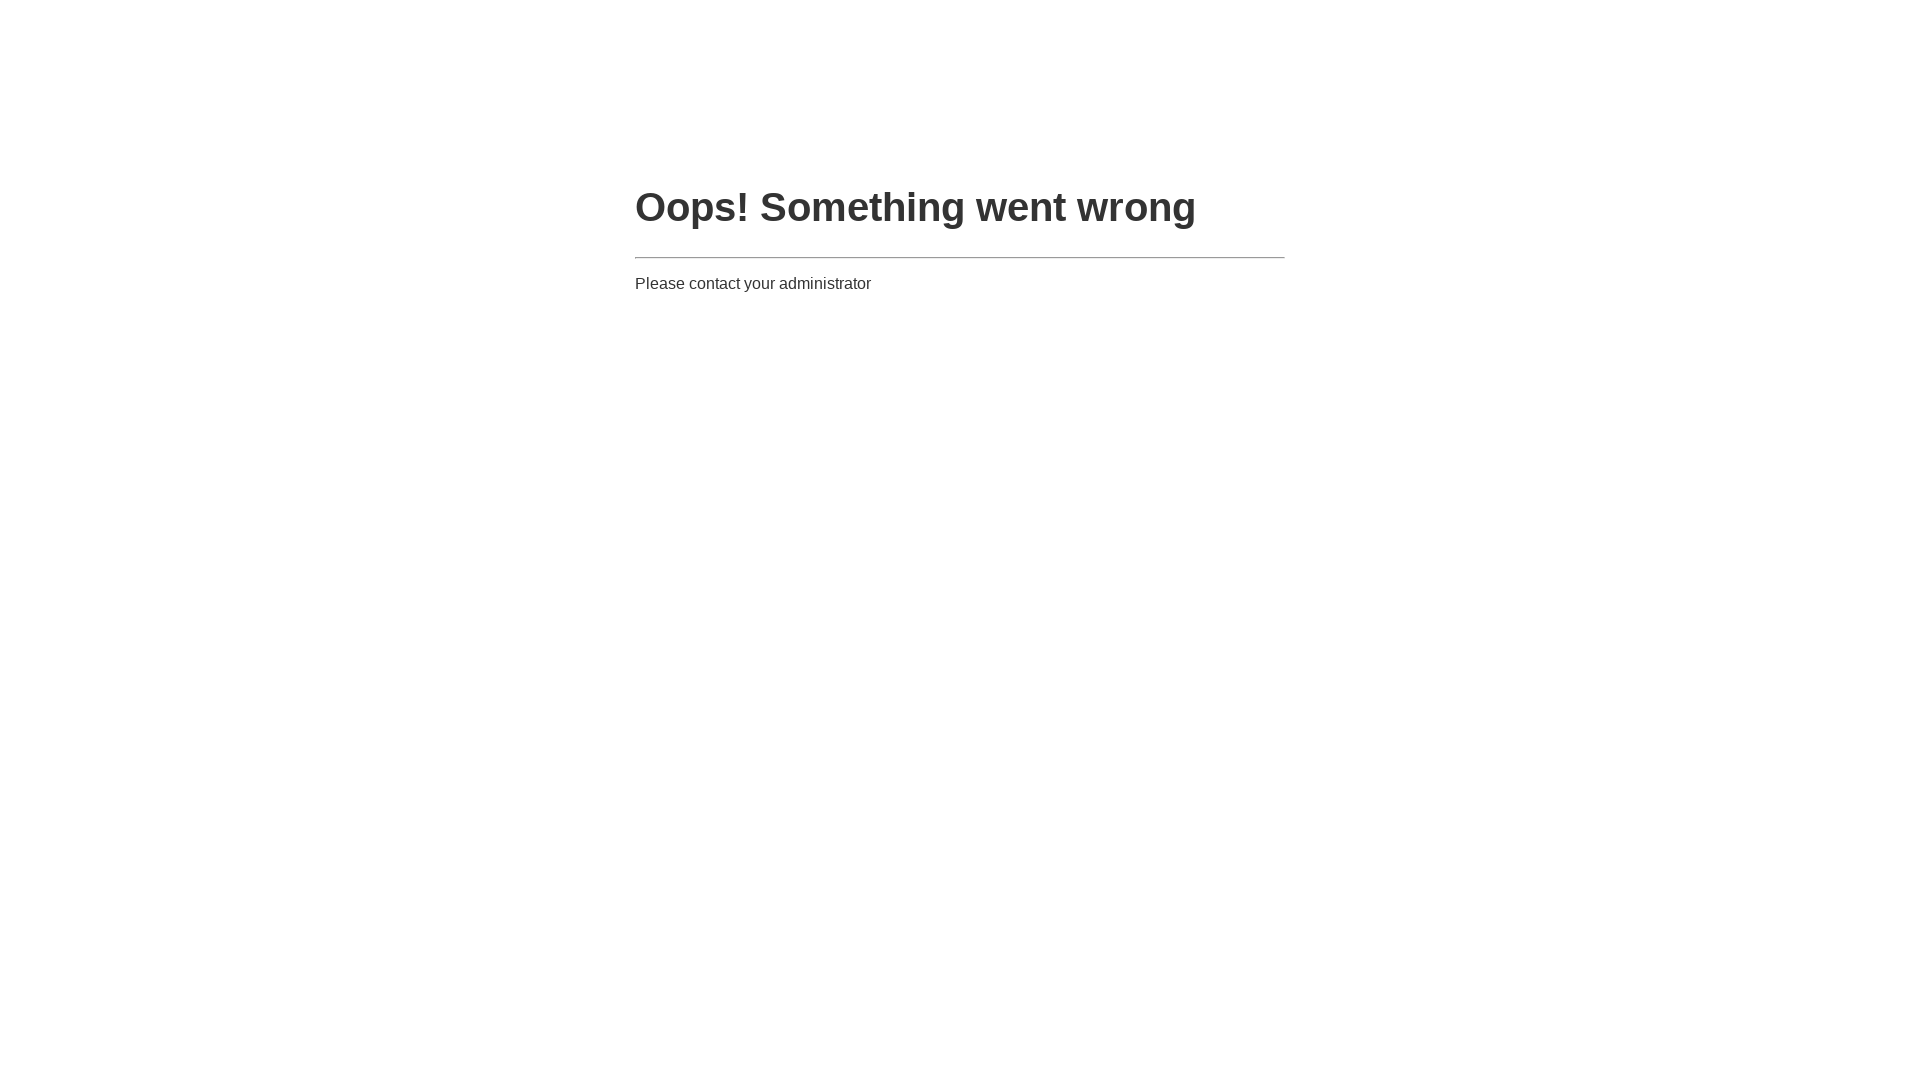

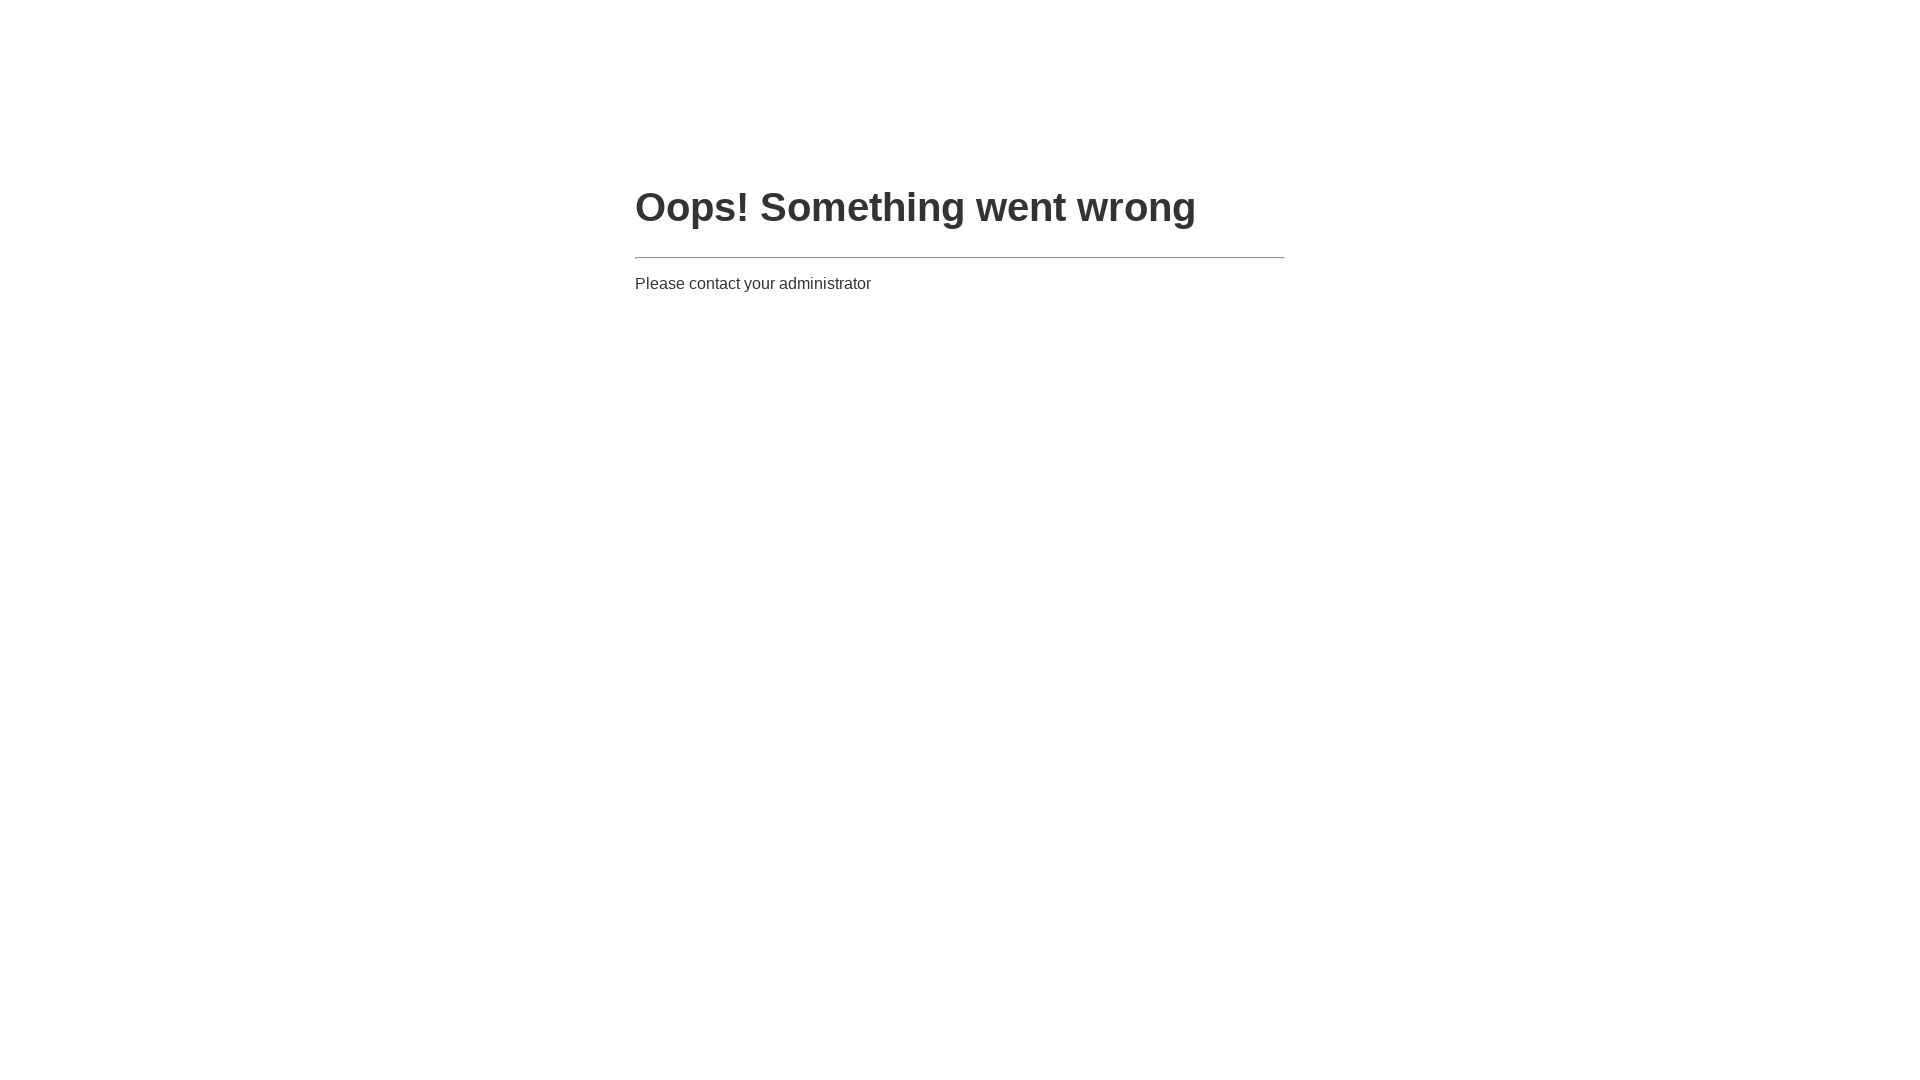